Tests search functionality with "School" search term

Starting URL: https://kodilla.com/pl/test/store

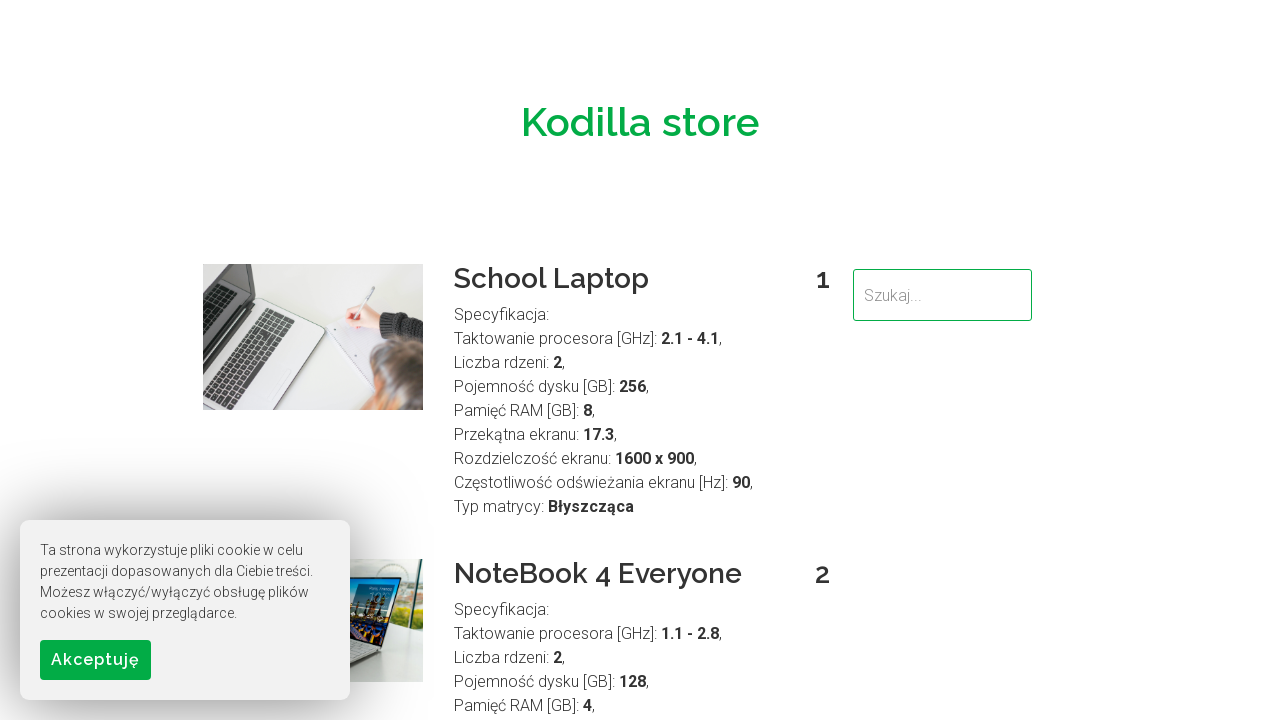

Filled search field with 'School' search term on input[type='search'], input[name='search'], #search
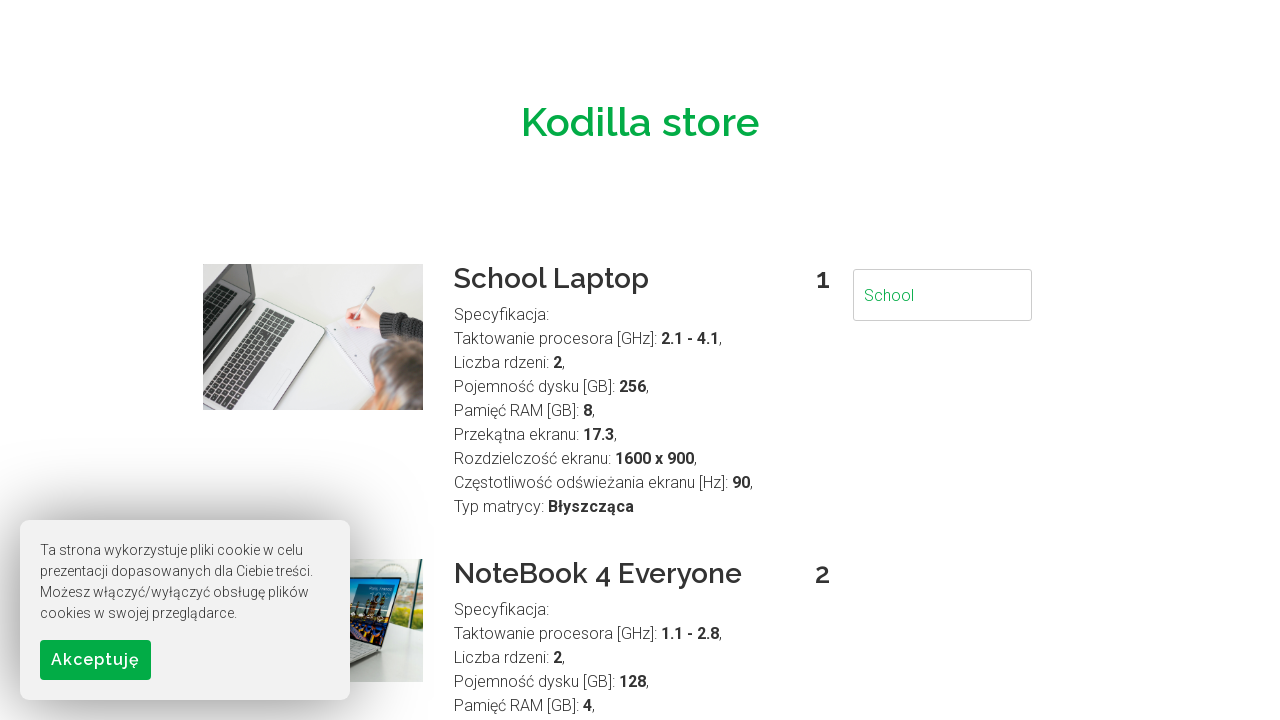

Pressed Enter to submit search for 'School' on input[type='search'], input[name='search'], #search
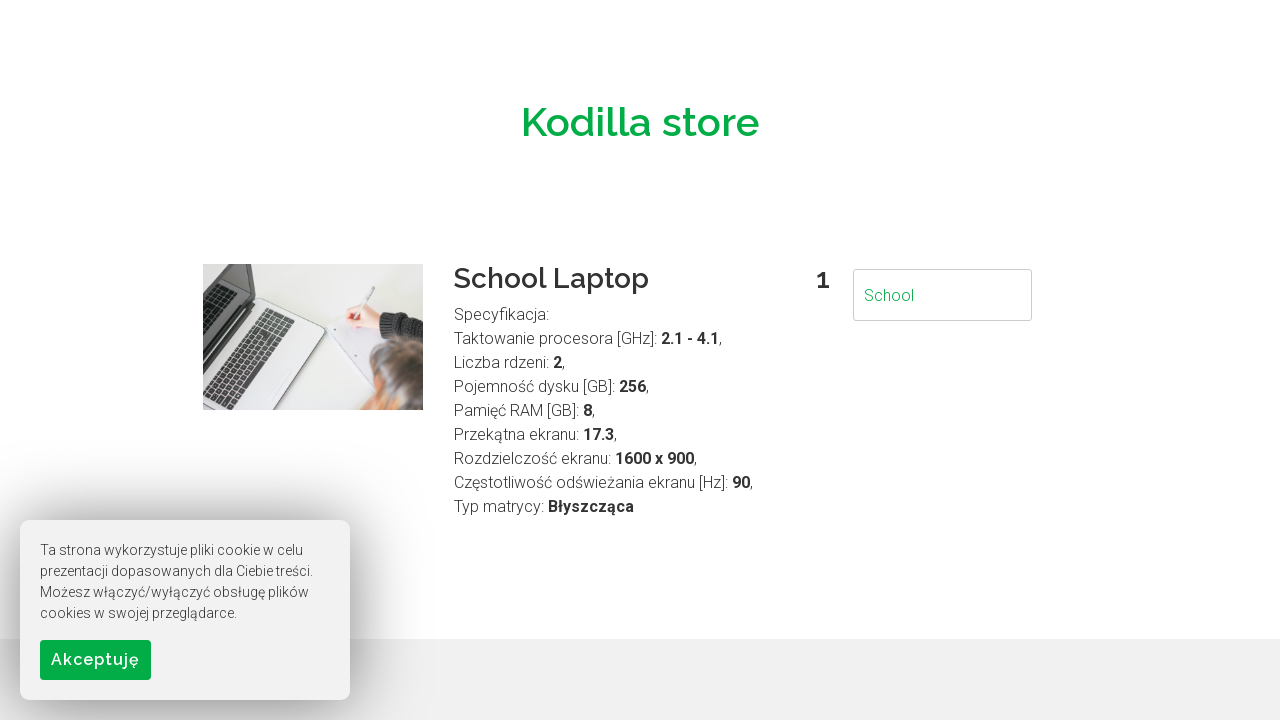

Waited for search results to load
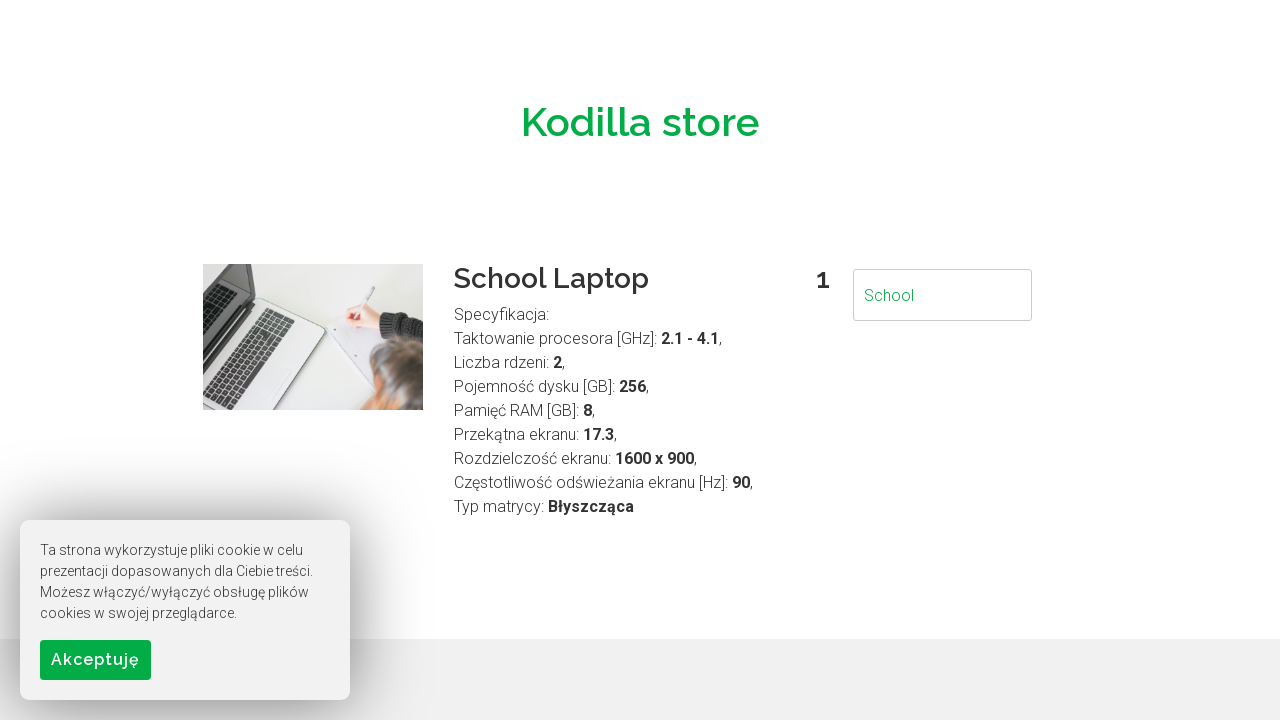

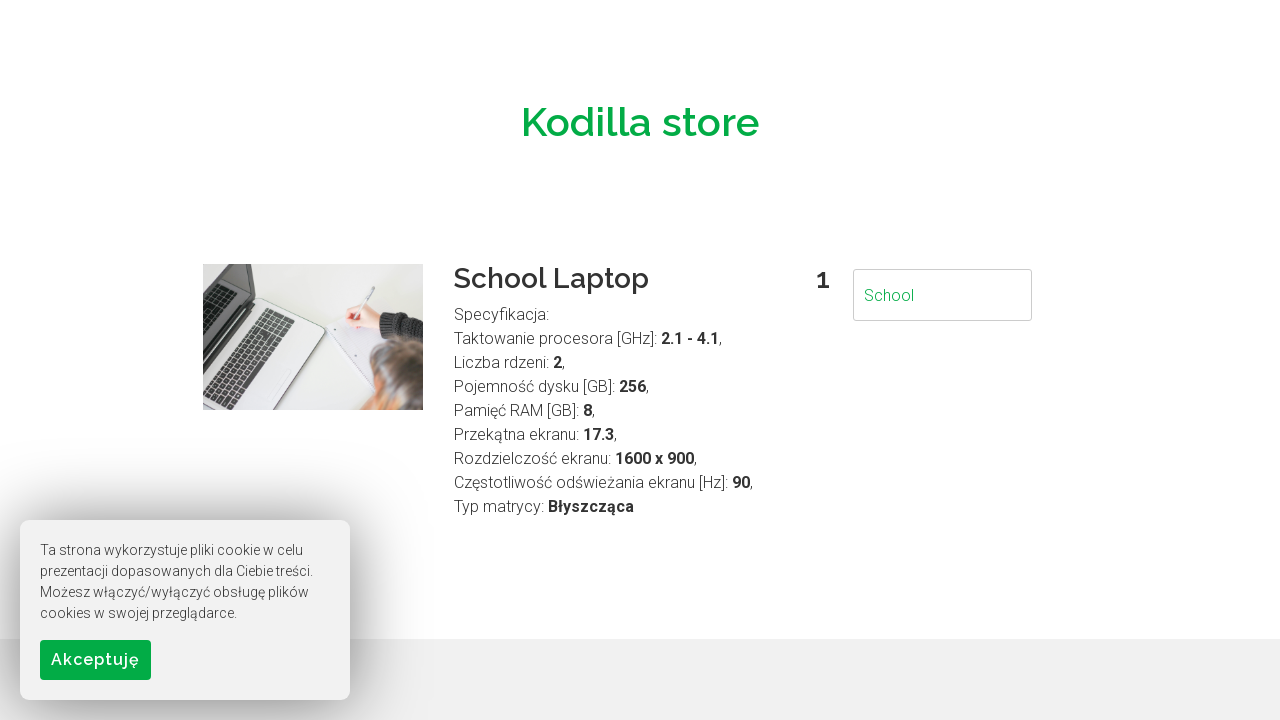